Tests opening a new tab/window and closing it

Starting URL: https://rahulshettyacademy.com/AutomationPractice/

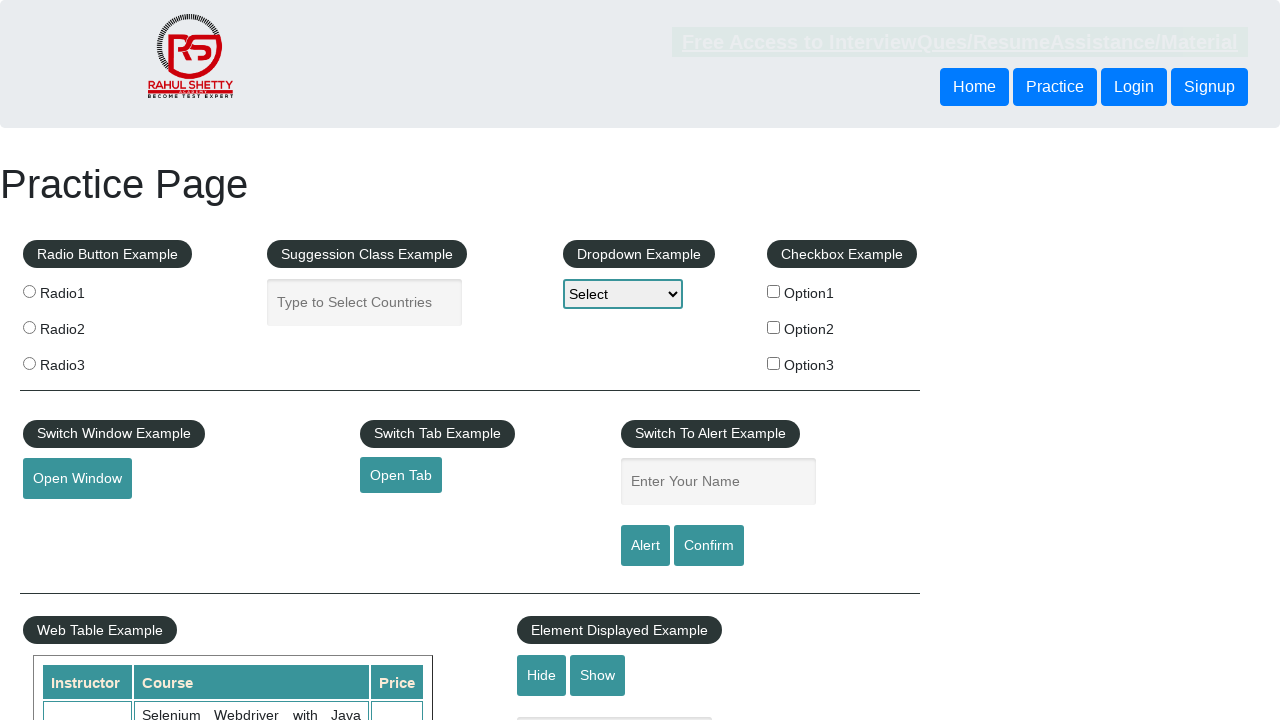

Clicked link to open new tab/window at (401, 475) on a.btn-style.class1.class2
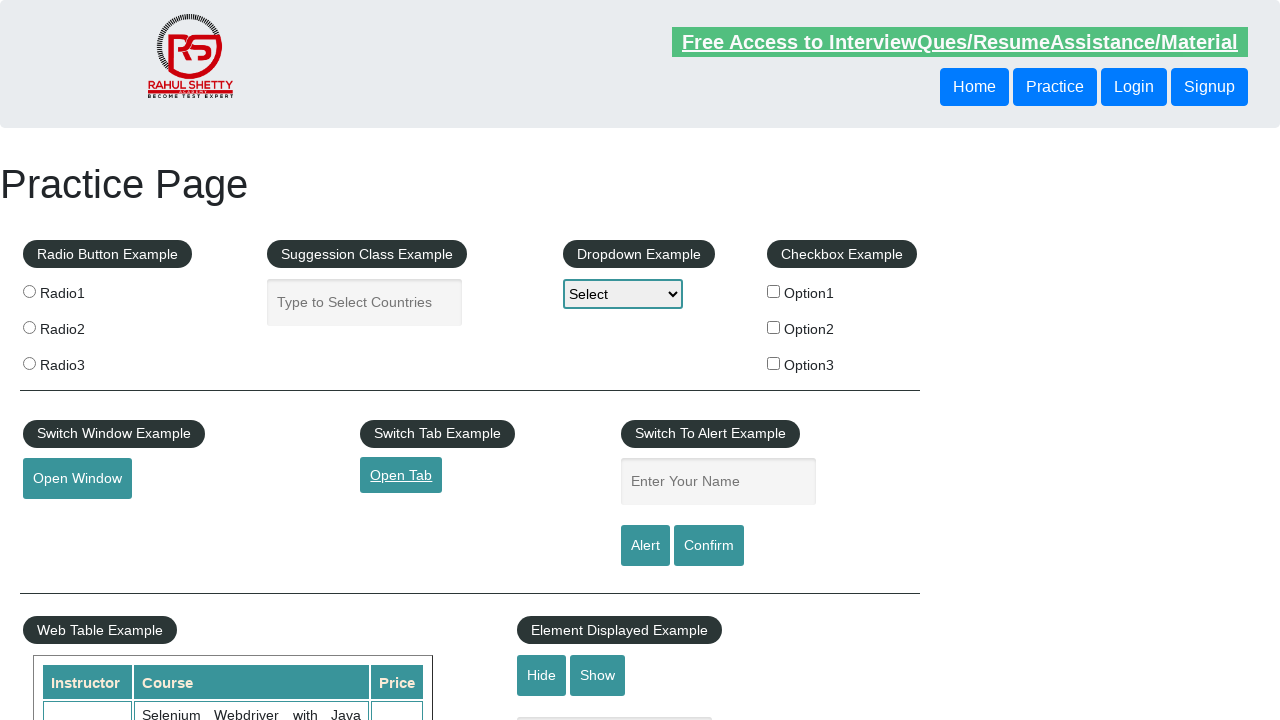

New page/tab opened and captured
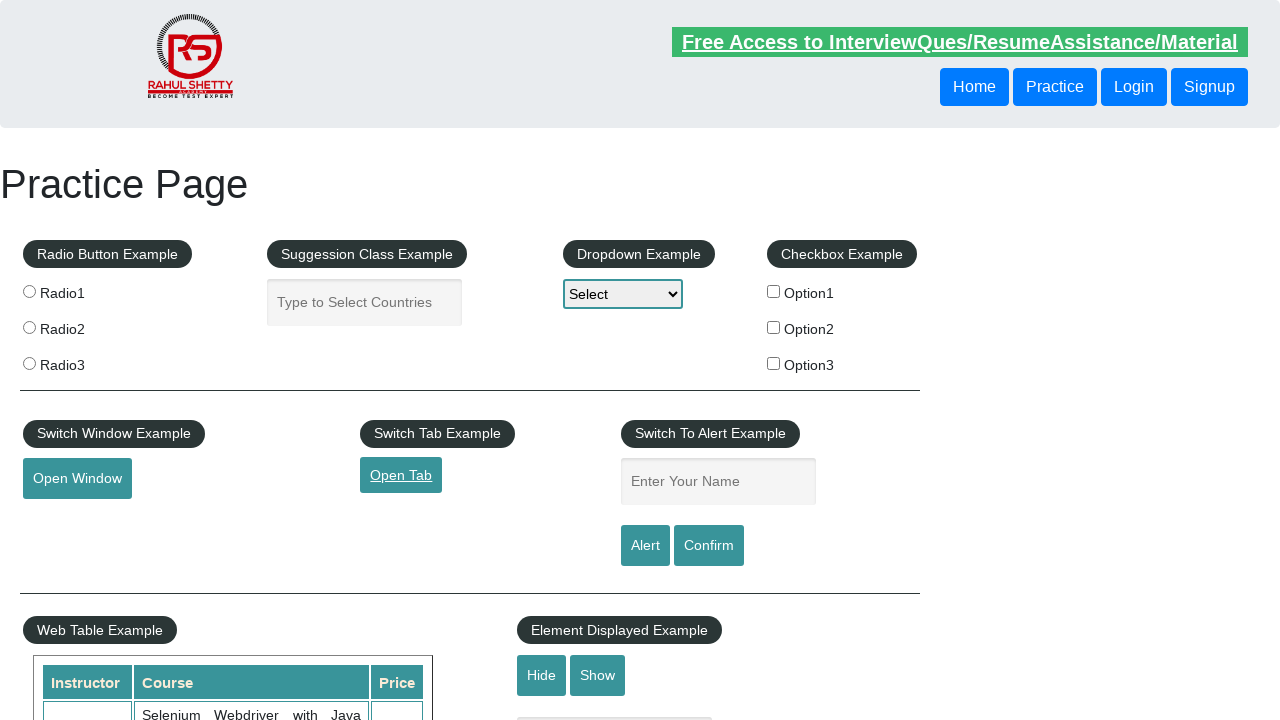

Closed the new tab/window
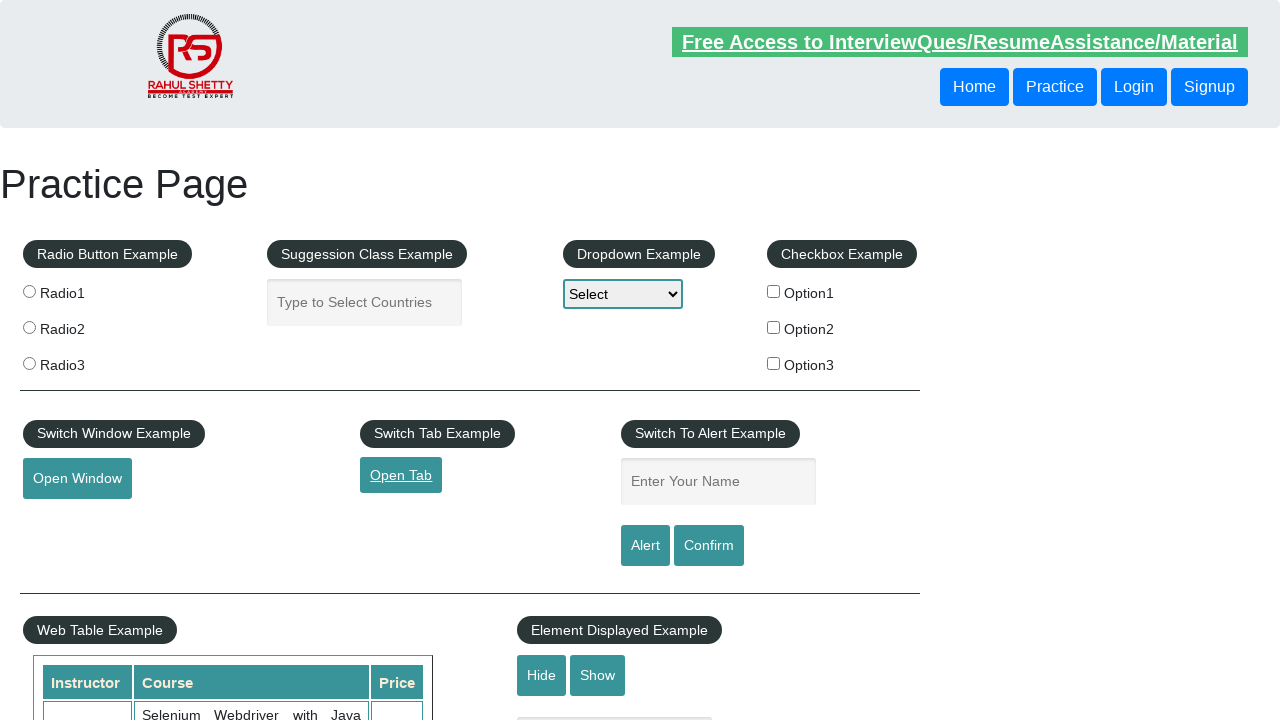

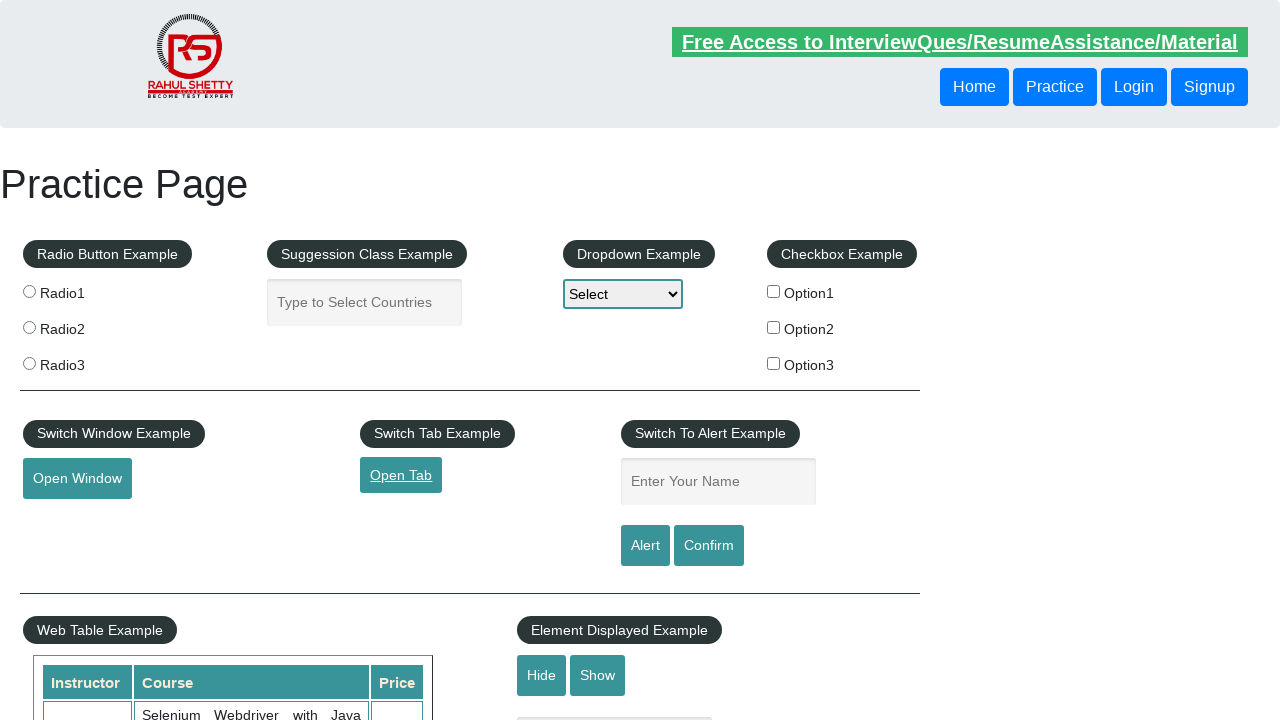